Tests the search functionality on GlobalSQA website by entering "CHEATSHEETS" in the search box and clicking the search button.

Starting URL: https://www.globalsqa.com/

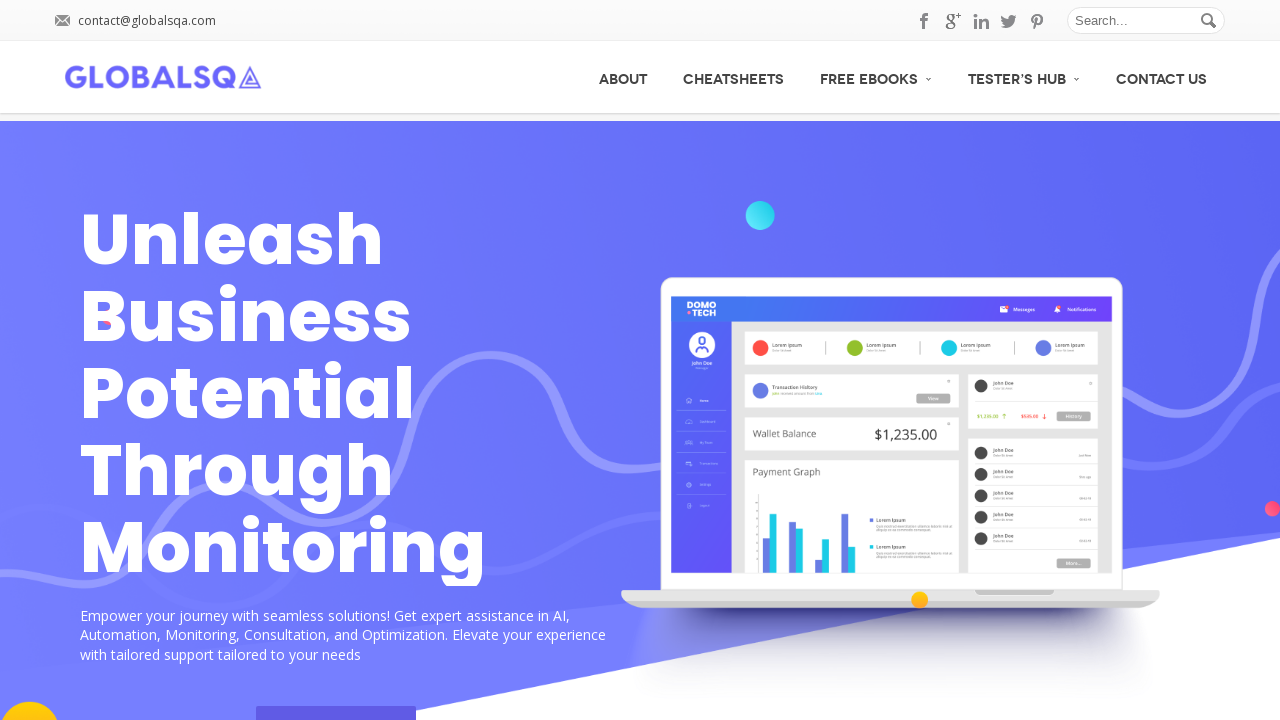

Filled search box with 'CHEATSHEETS' on #s
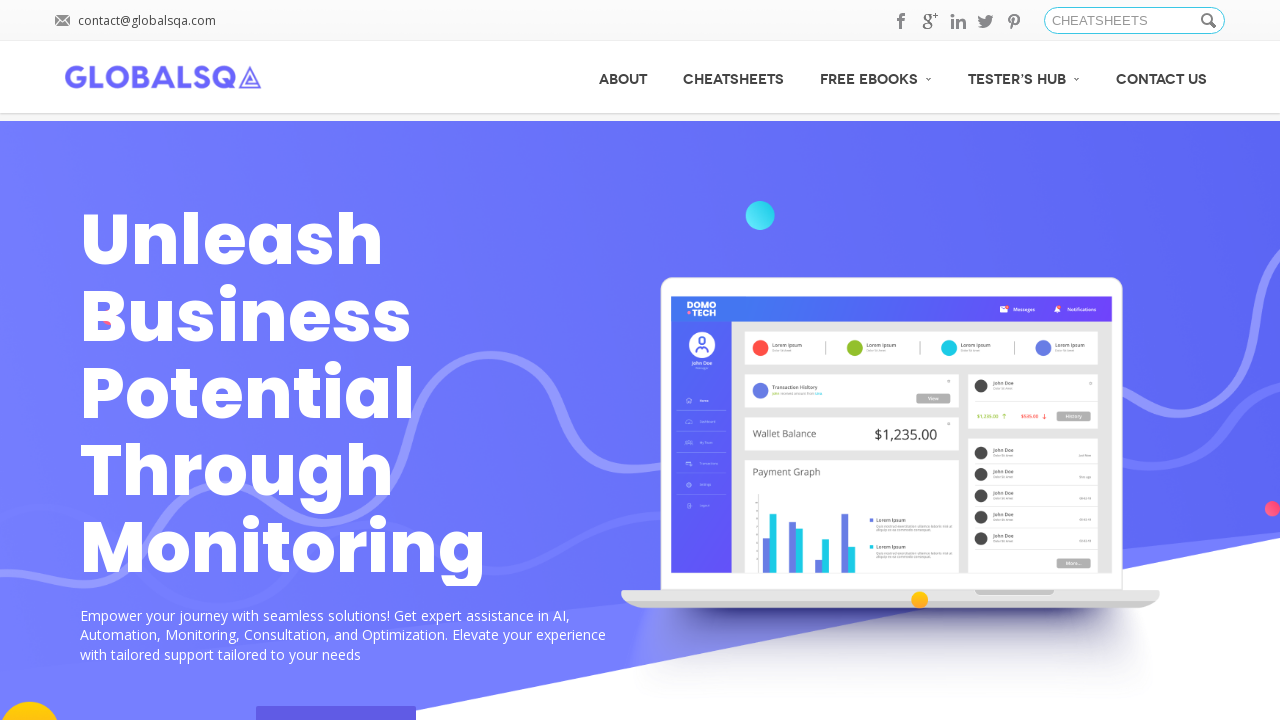

Clicked search button at (1210, 21) on .button_search
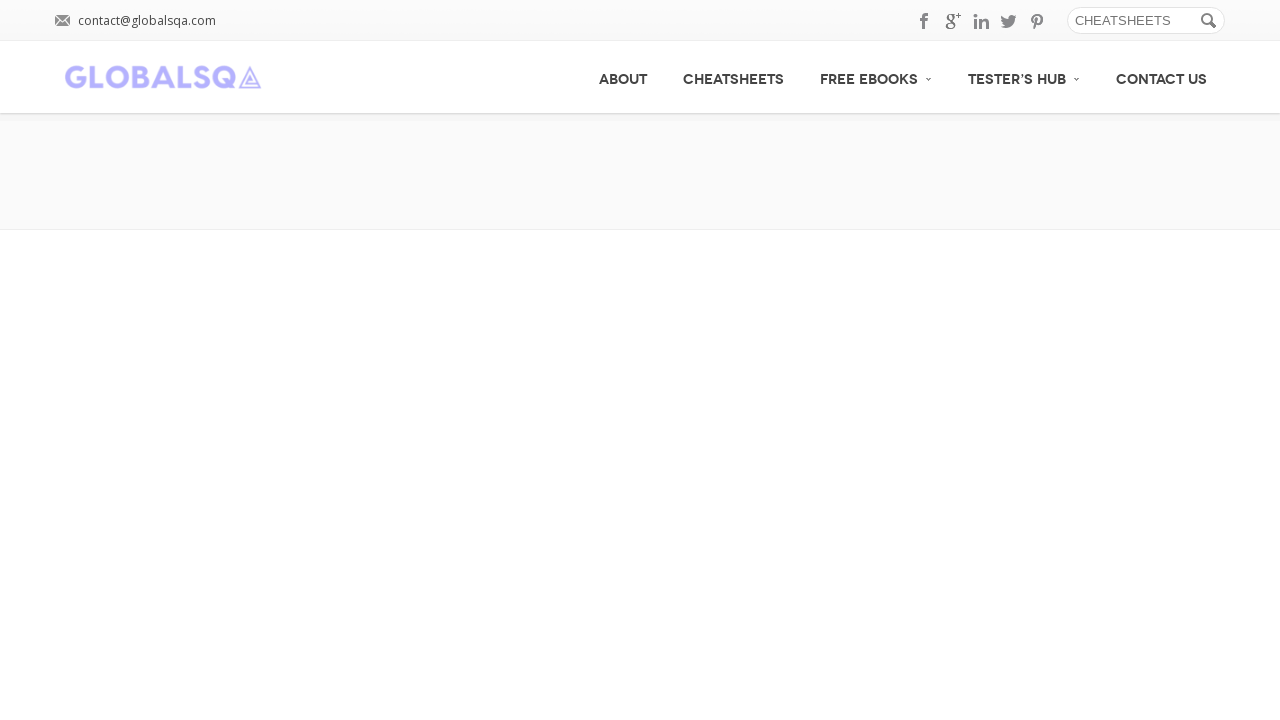

Search results page loaded
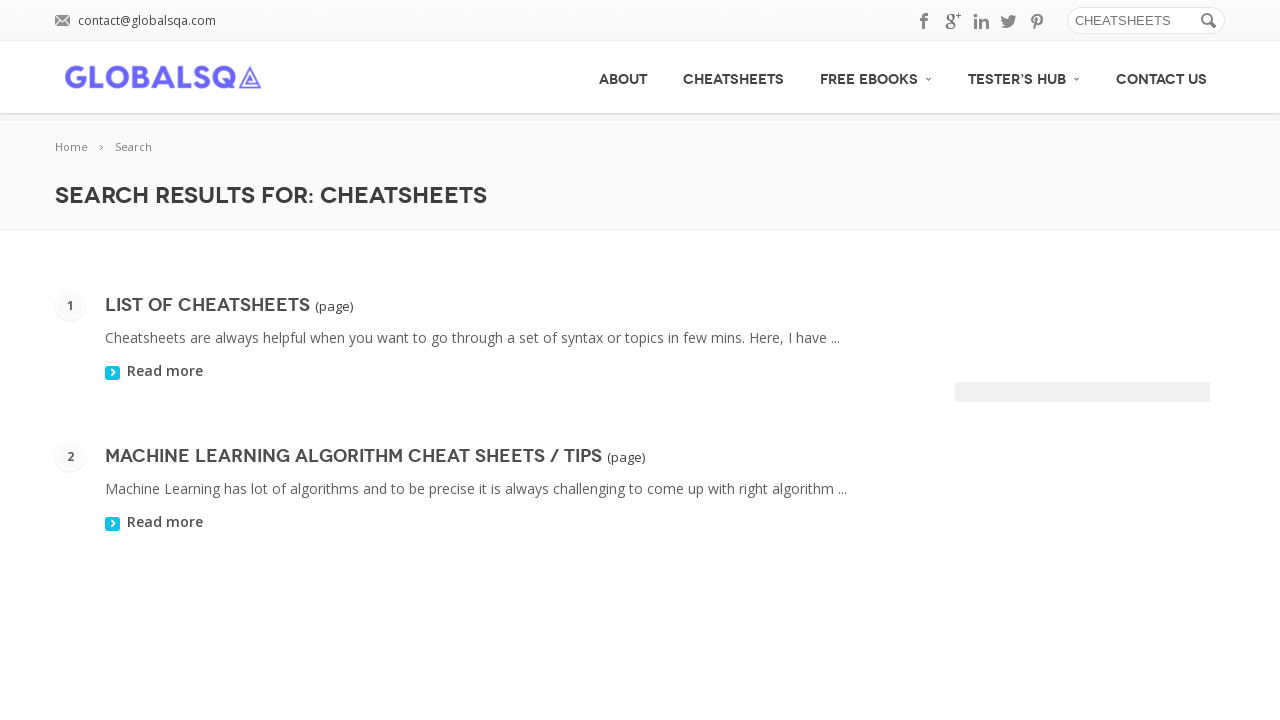

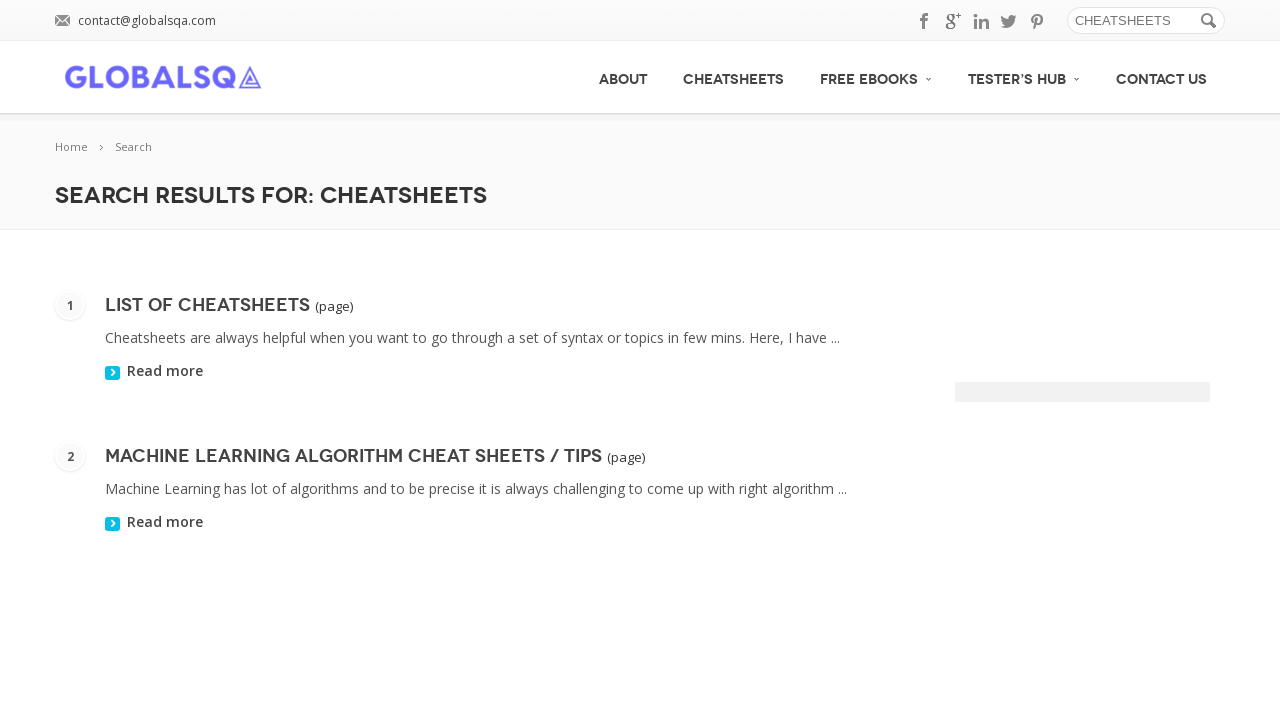